Tests the forgot password functionality by entering an email and submitting the password recovery form

Starting URL: http://the-internet.herokuapp.com/forgot_password

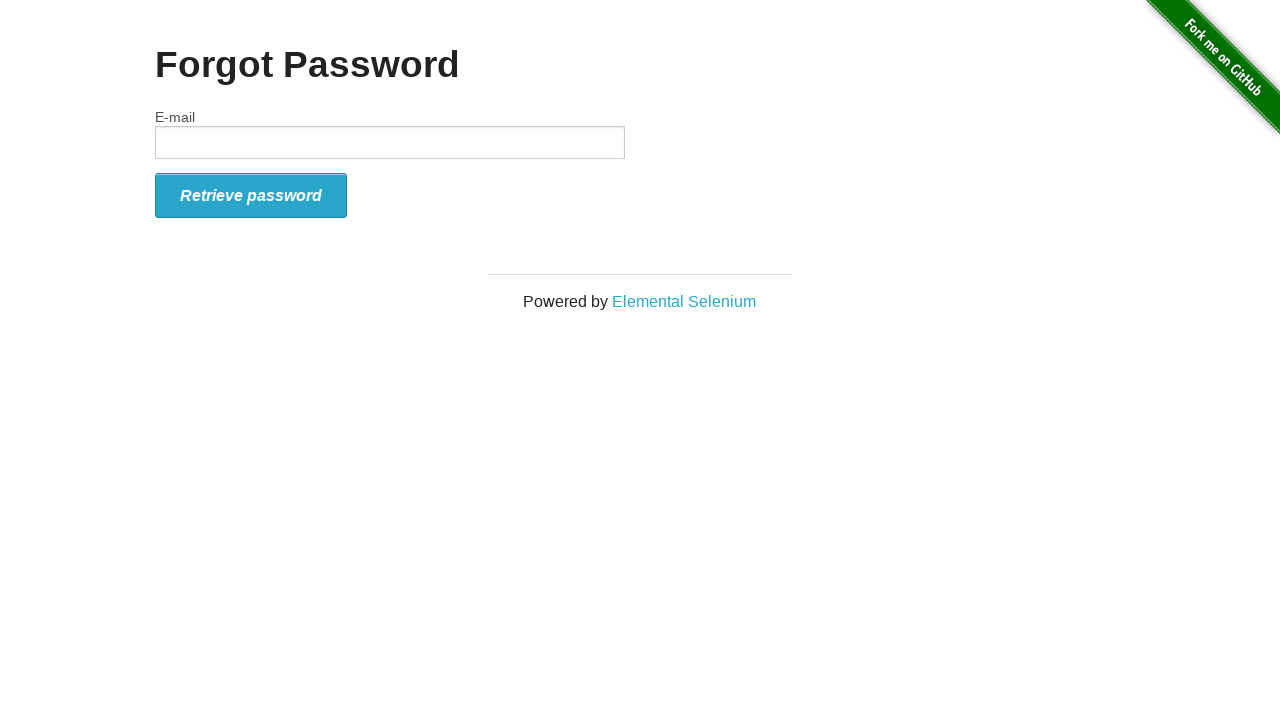

Filled email field with 'abc@mail.com' on #email
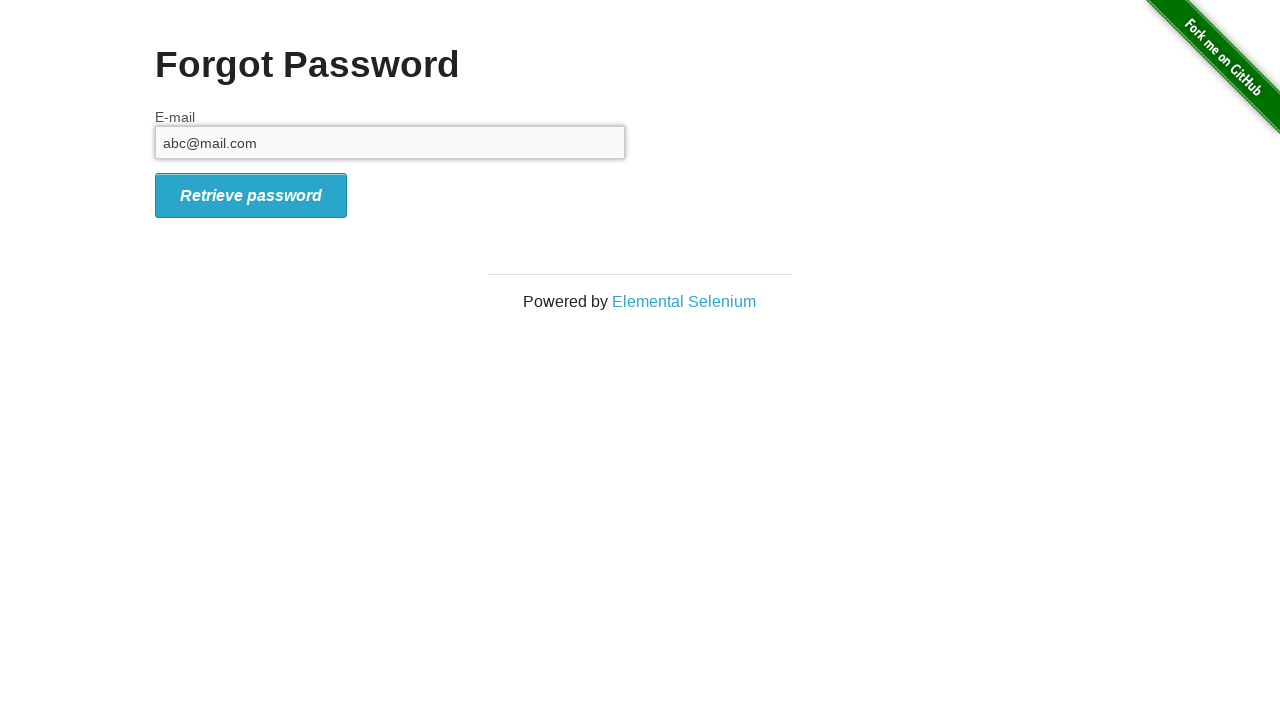

Clicked retrieve password button to submit password recovery form at (251, 195) on #form_submit
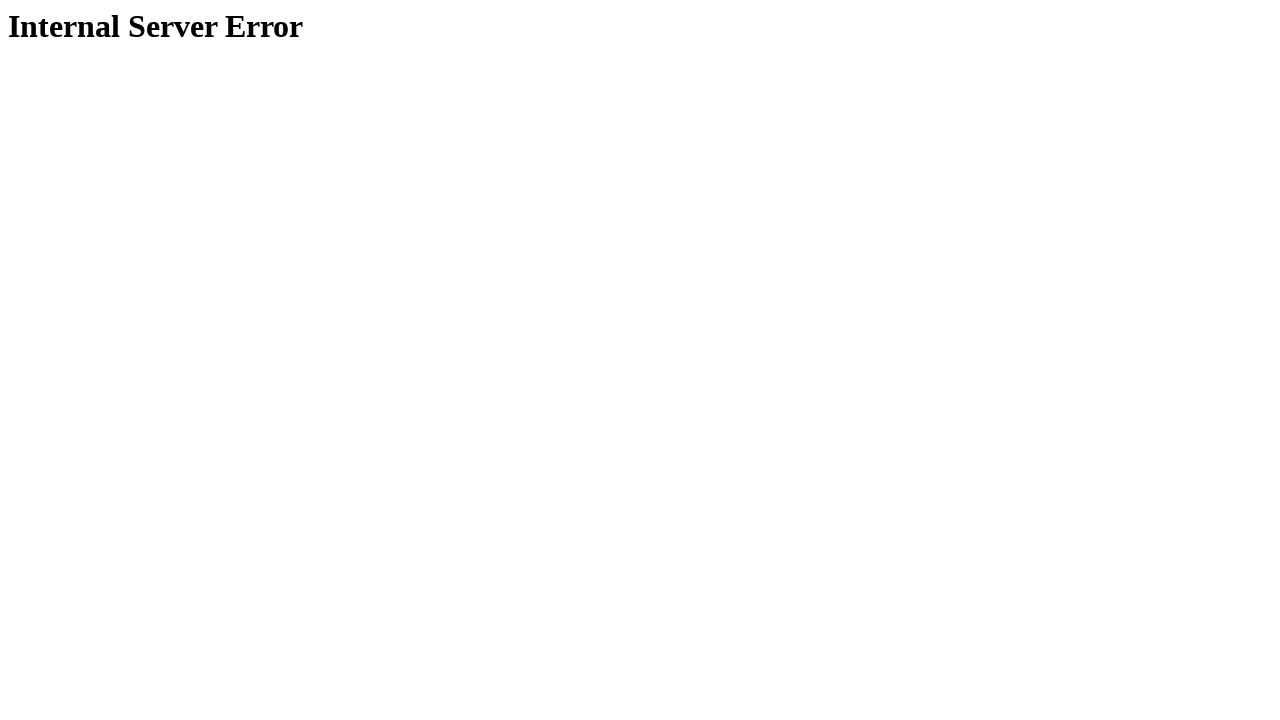

Navigated back to the forgot password form
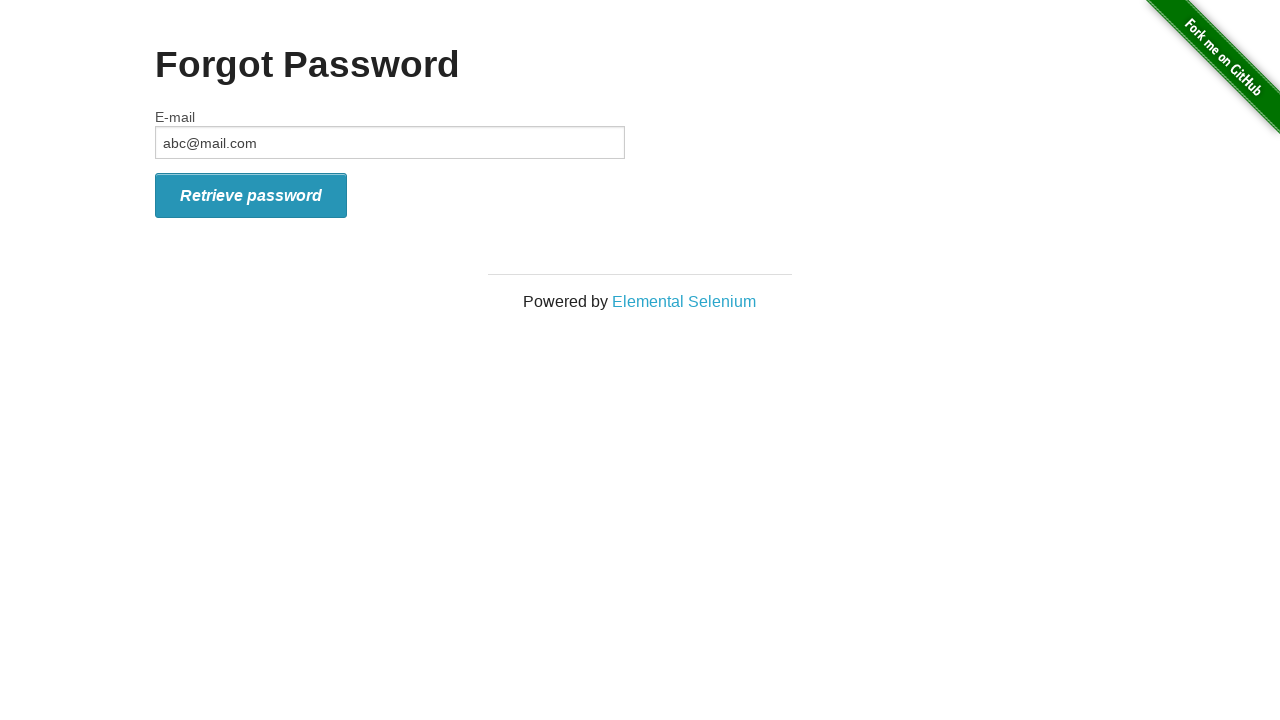

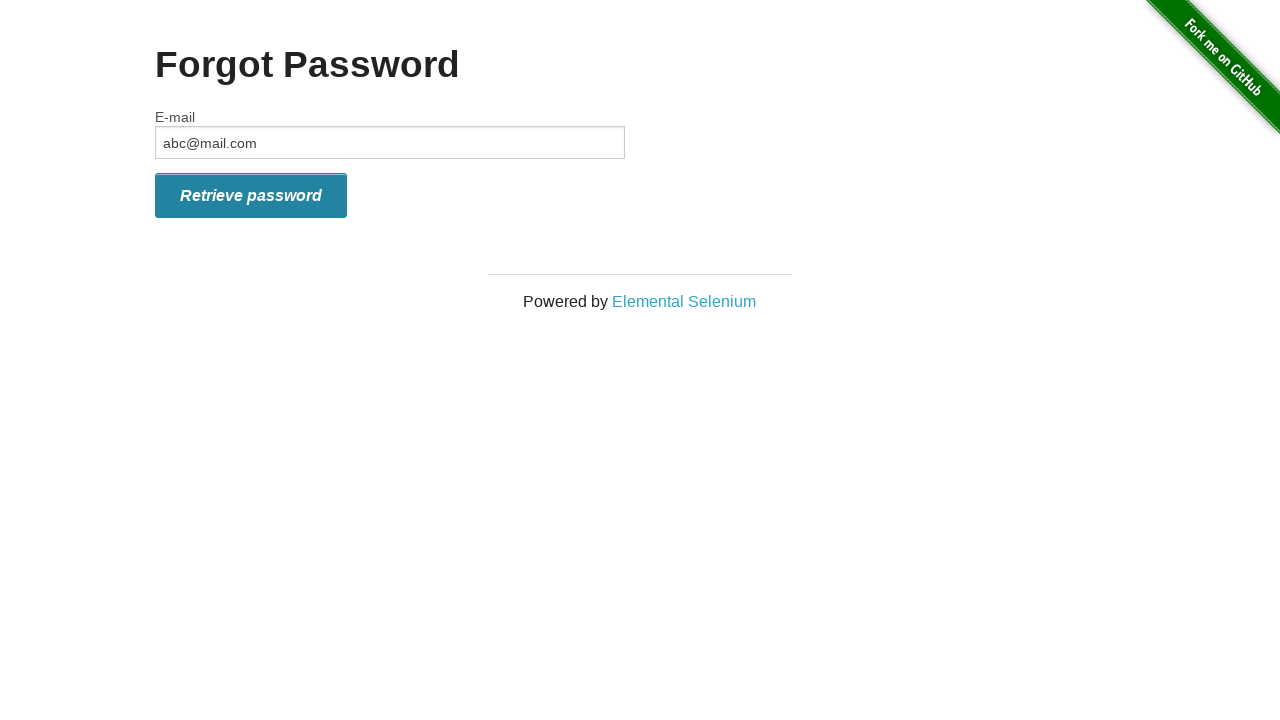